Tests focus state of search input before and after clicking on it

Starting URL: https://v5.webdriver.io

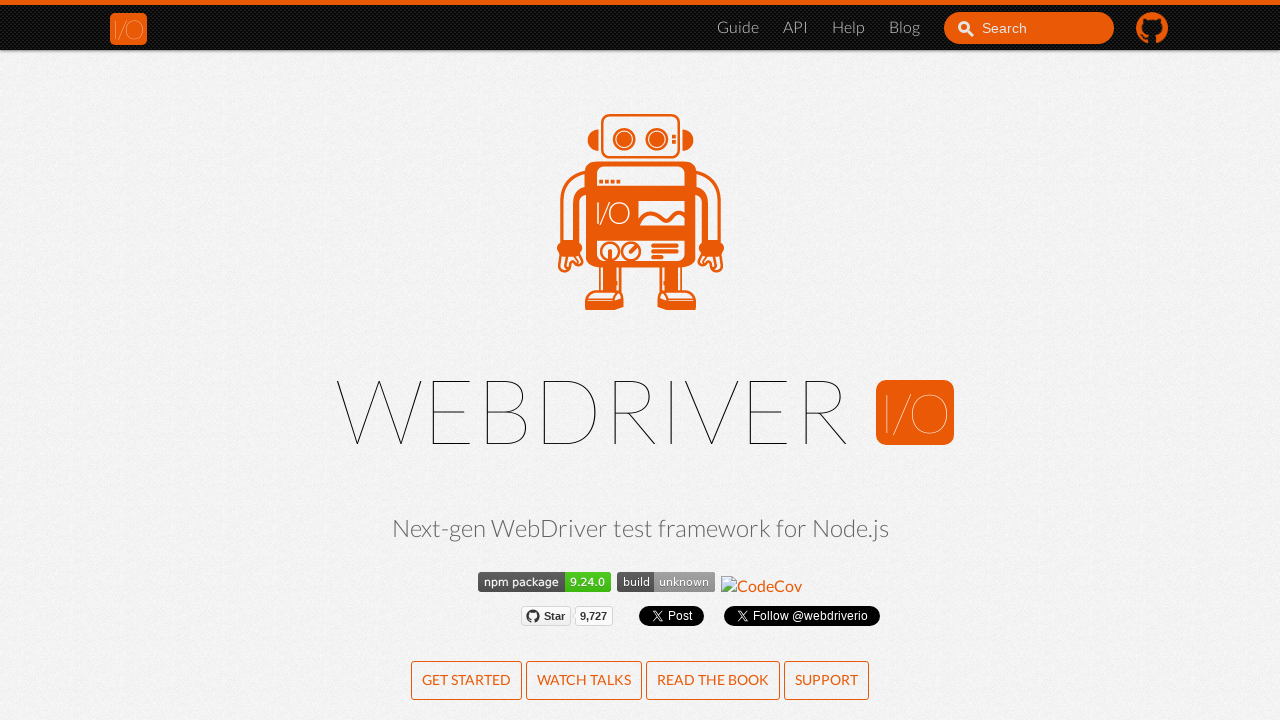

Clicked on search input to focus it at (1029, 28) on #search_input_react
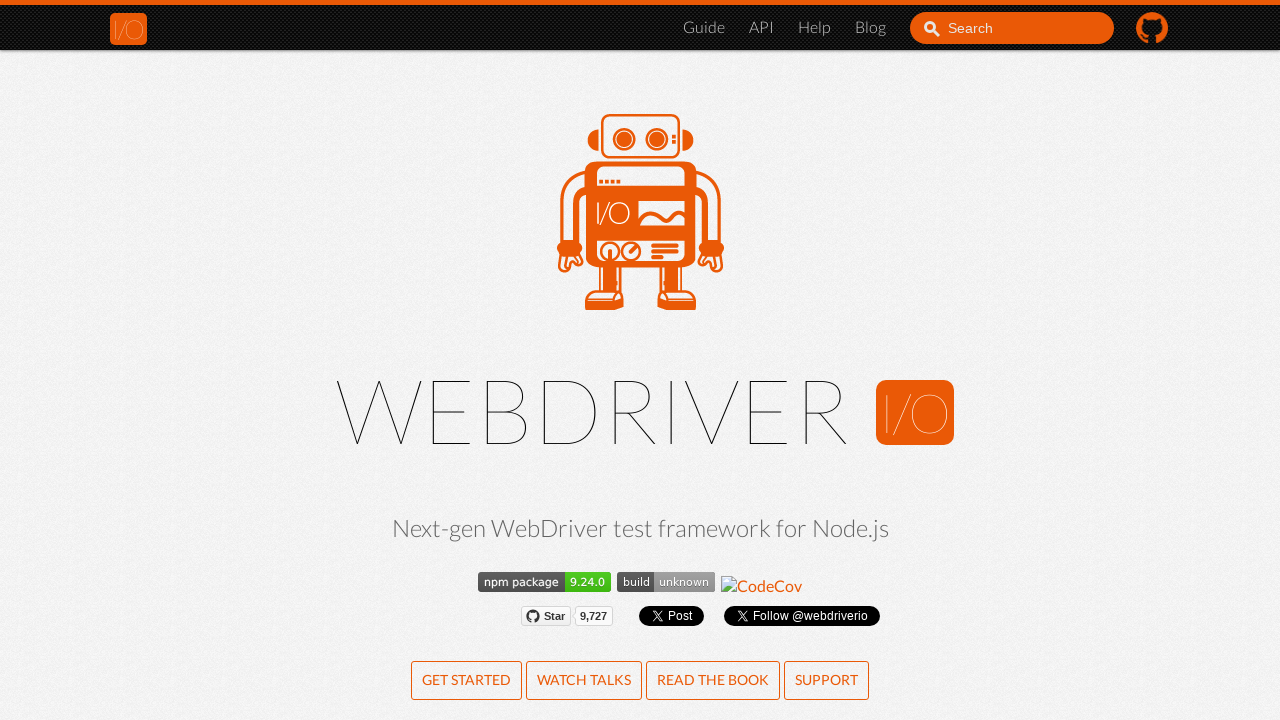

Verified search input is focused
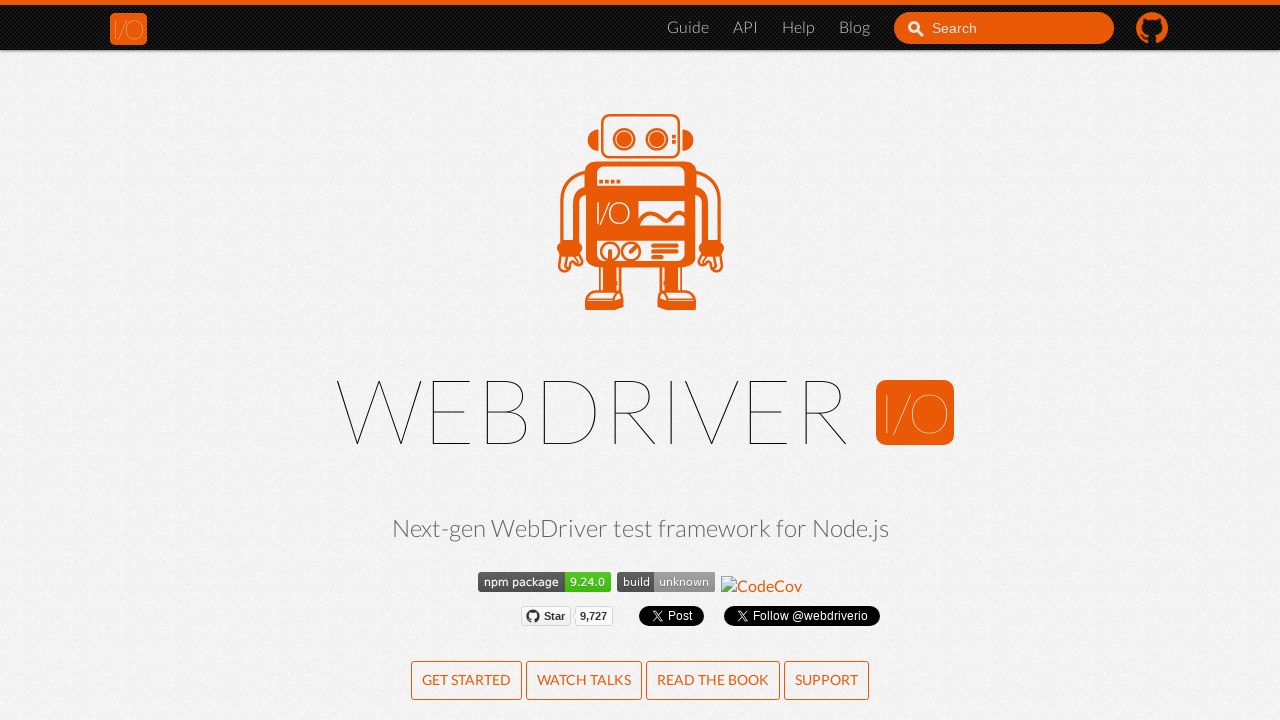

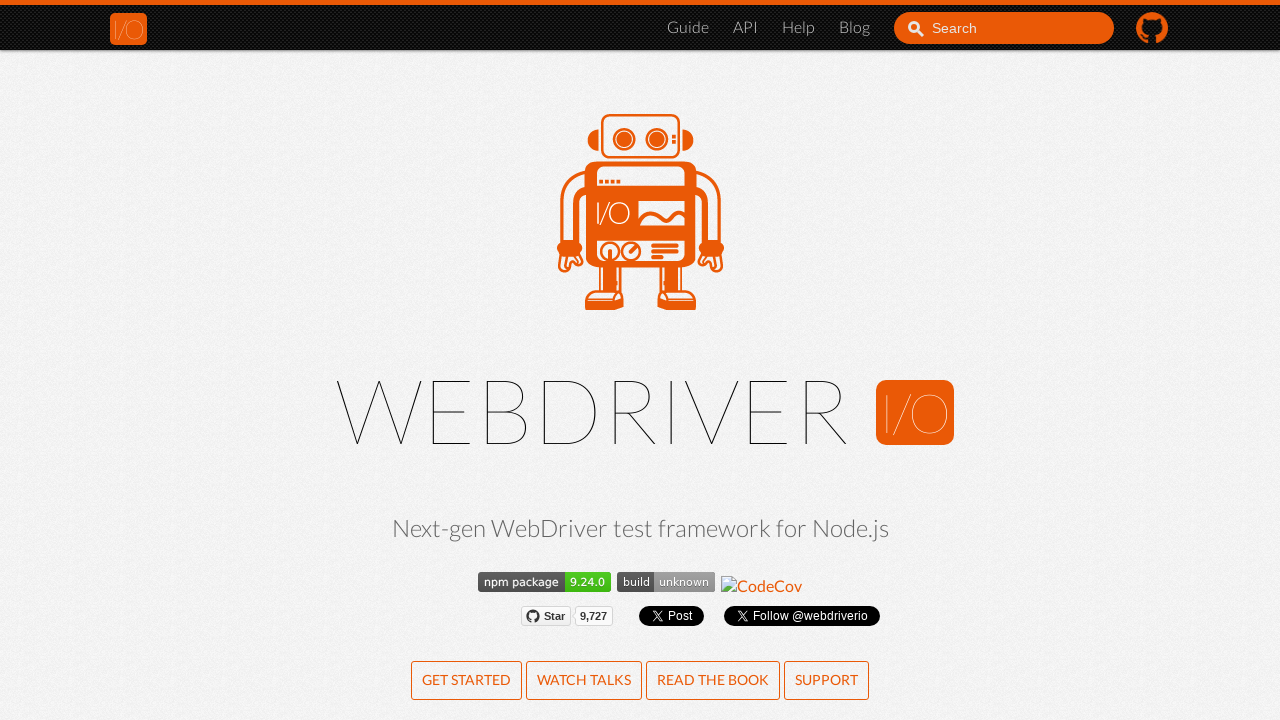